Tests keyboard actions on a text comparison tool by entering text in the first field, selecting all, copying, tabbing to next field, and pasting

Starting URL: https://text-compare.com

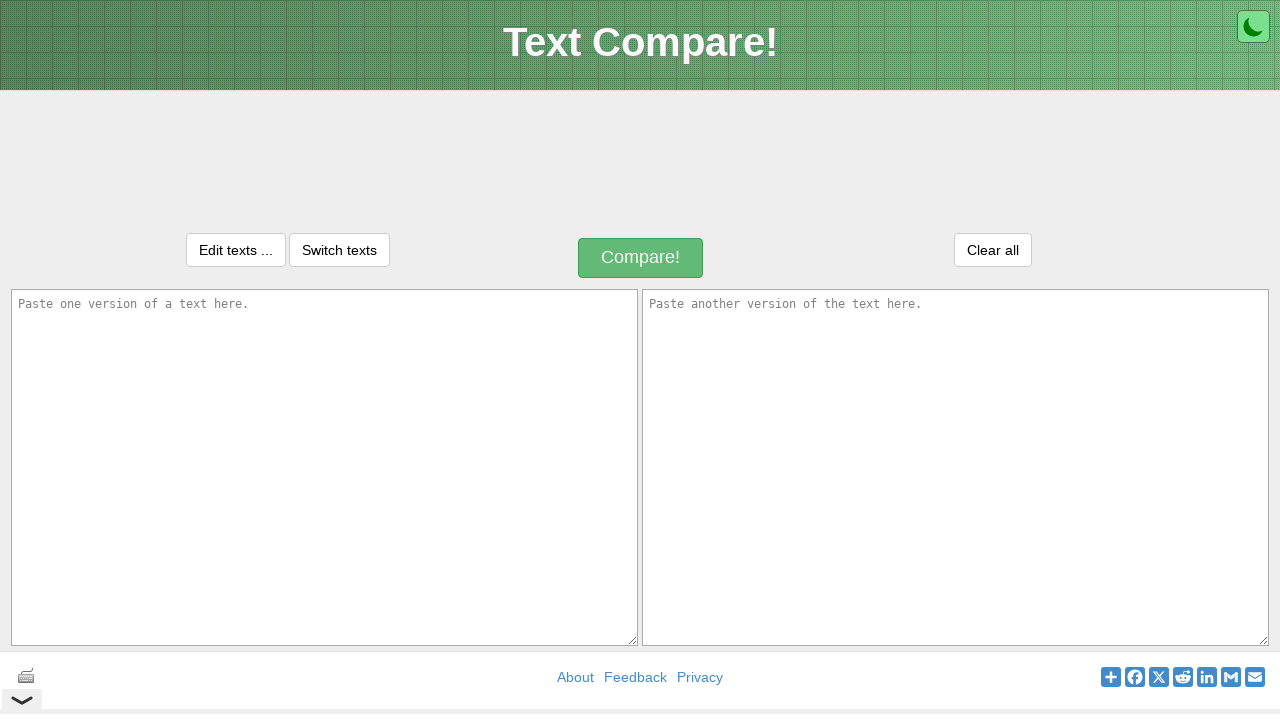

Entered 'Hello' in the first text area on textarea#inputText1
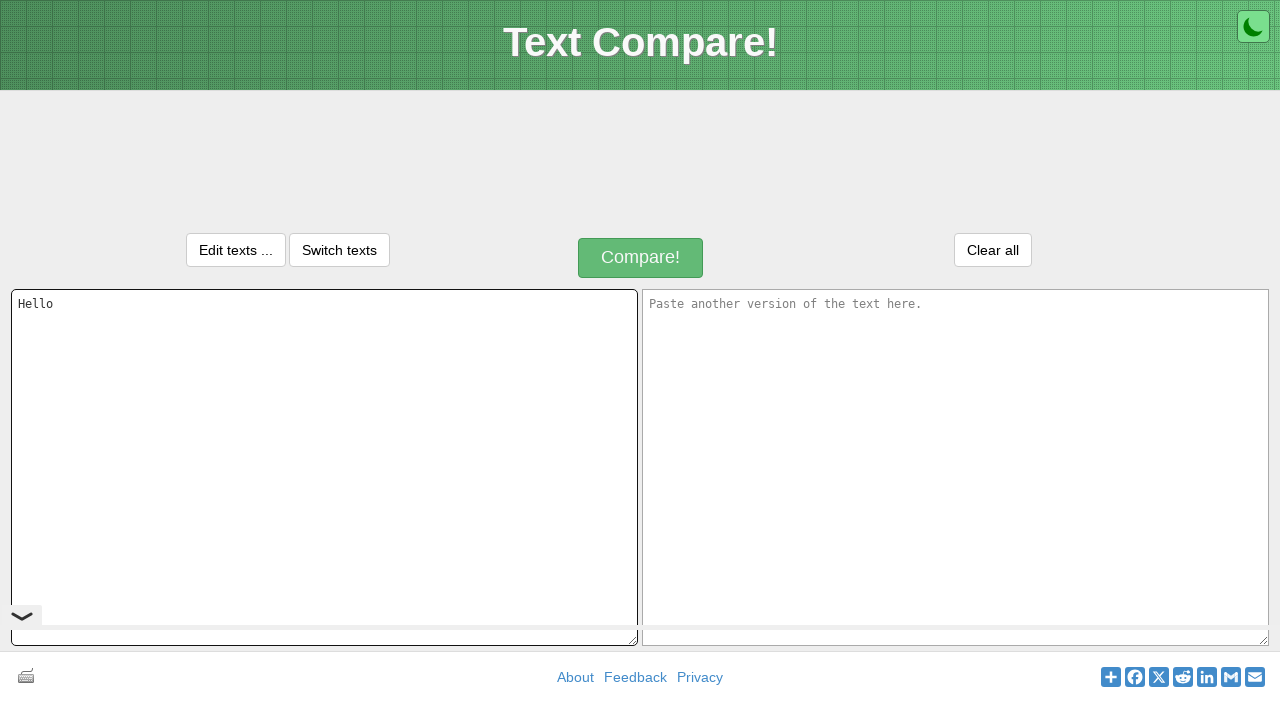

Selected all text in first field using Ctrl+A
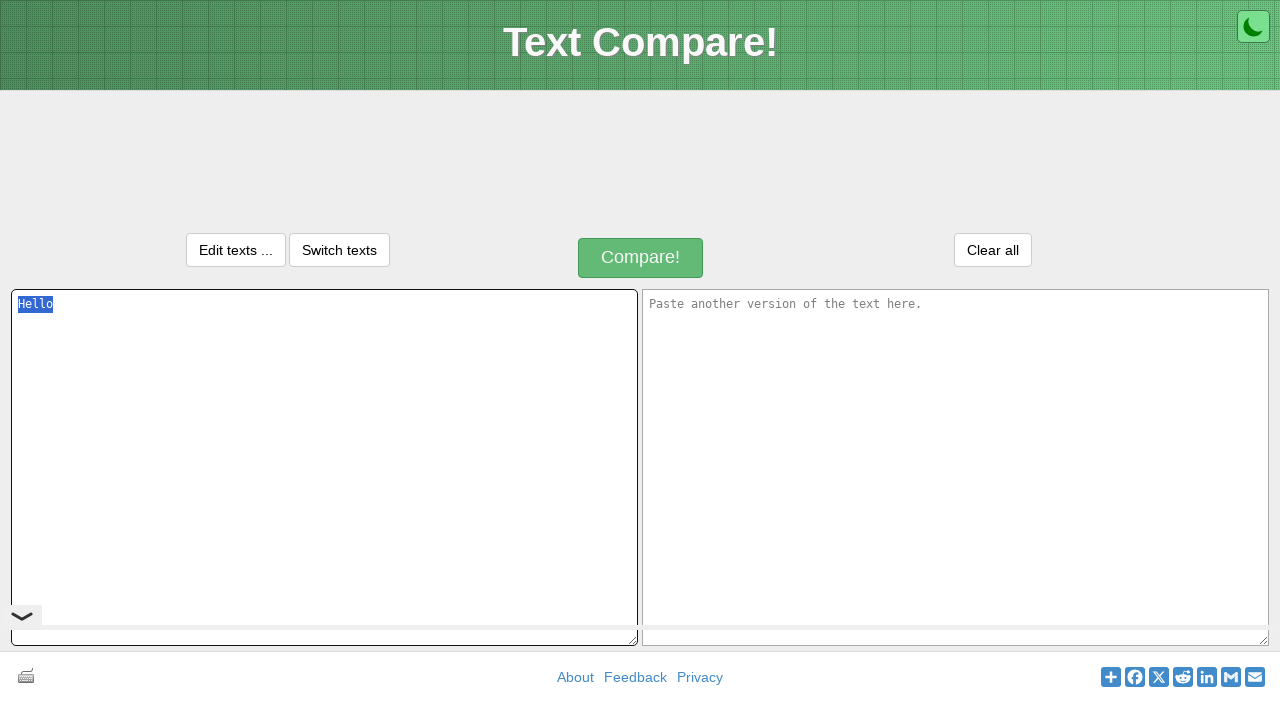

Copied selected text using Ctrl+C
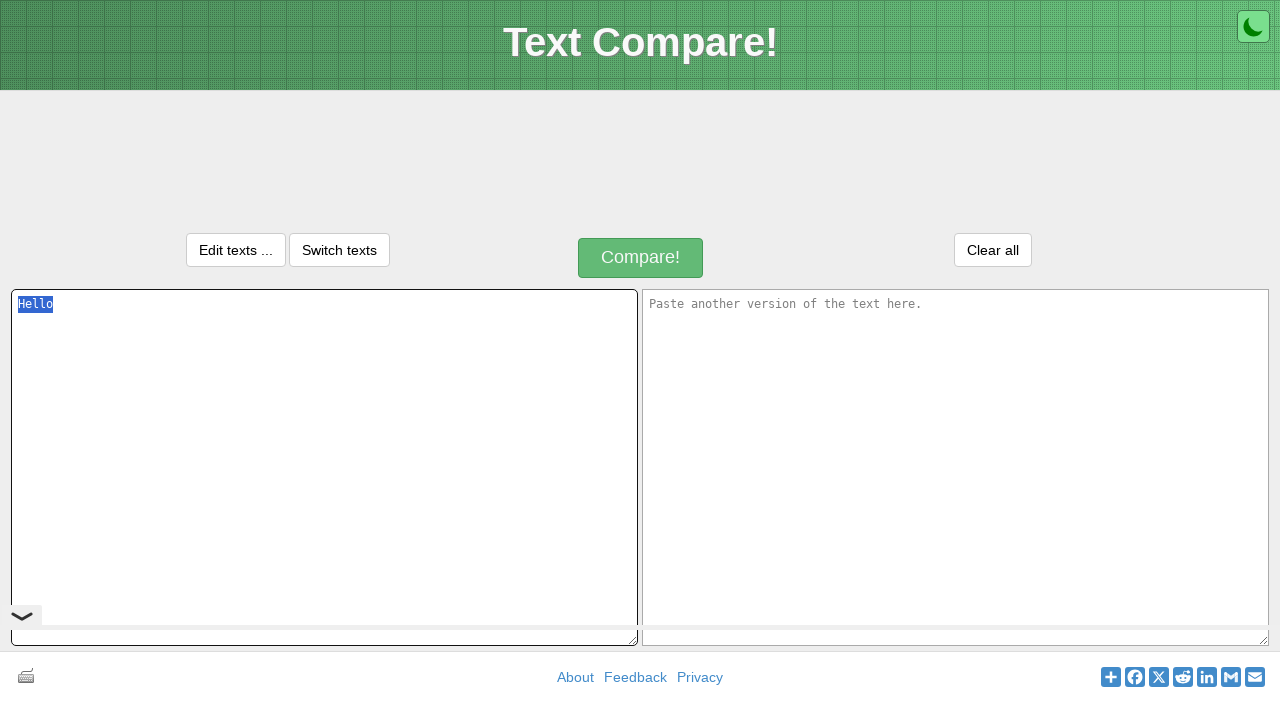

Tabbed to next field
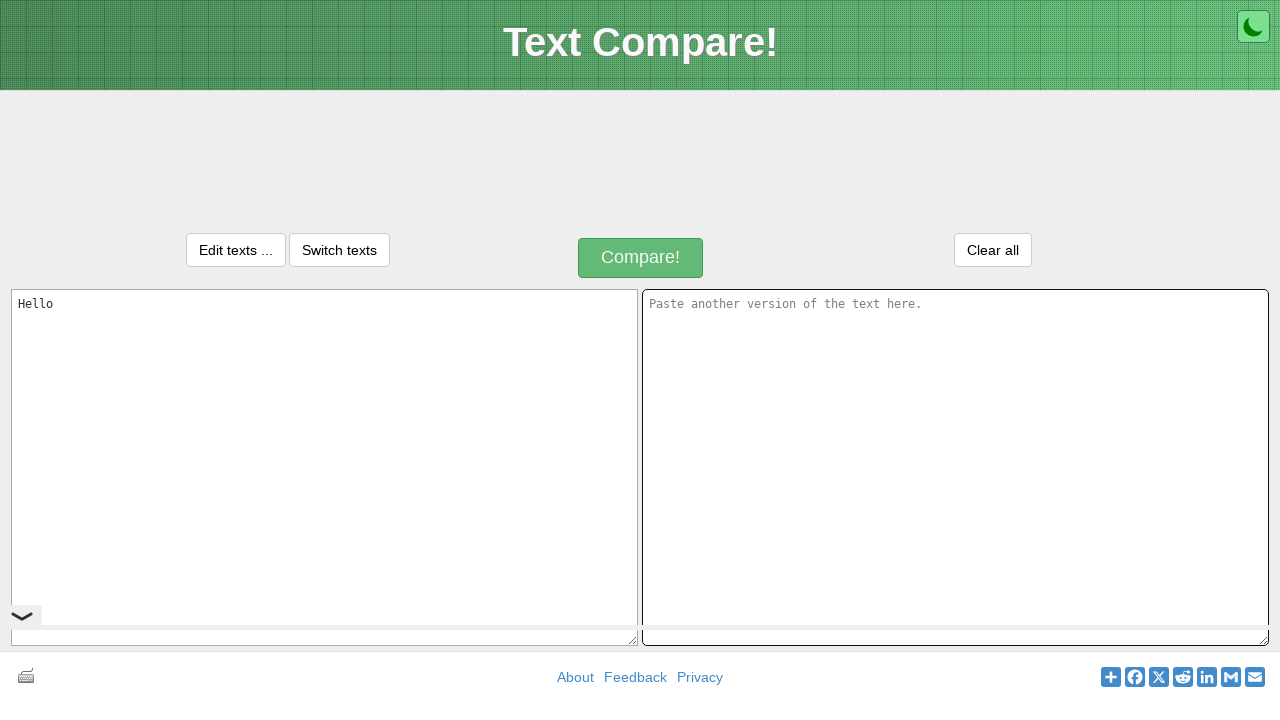

Pasted text in second field using Ctrl+V
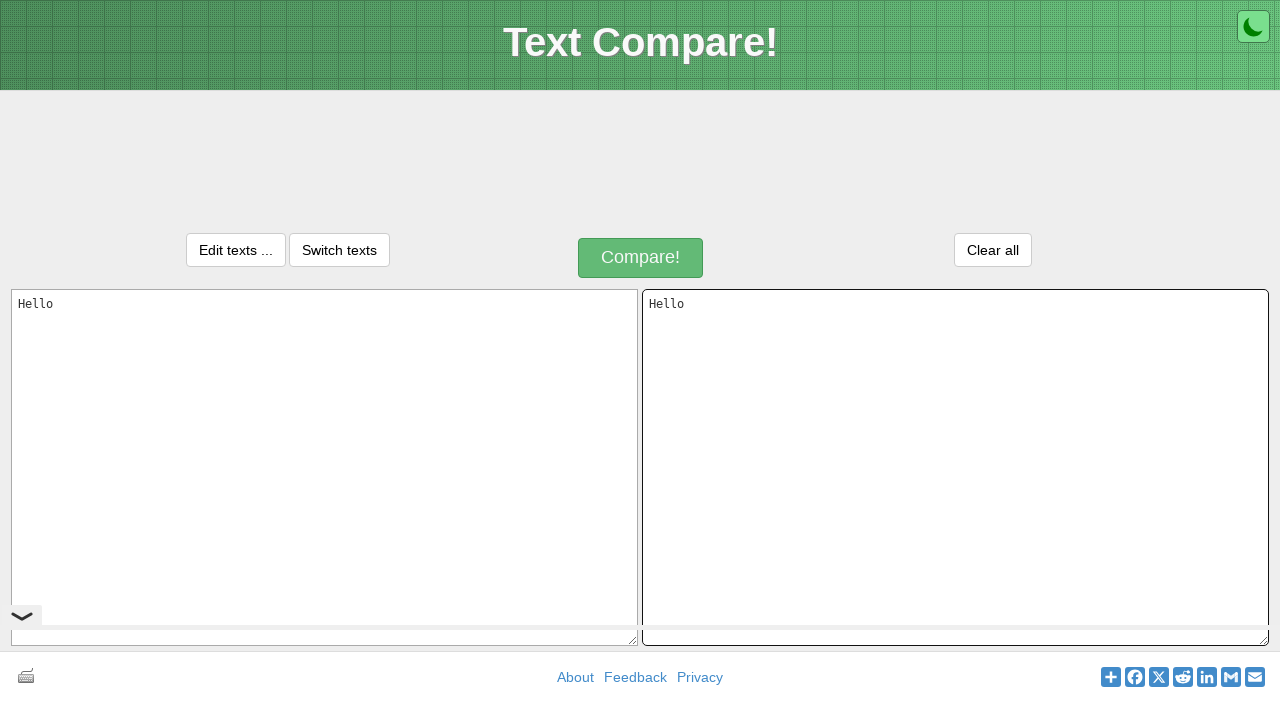

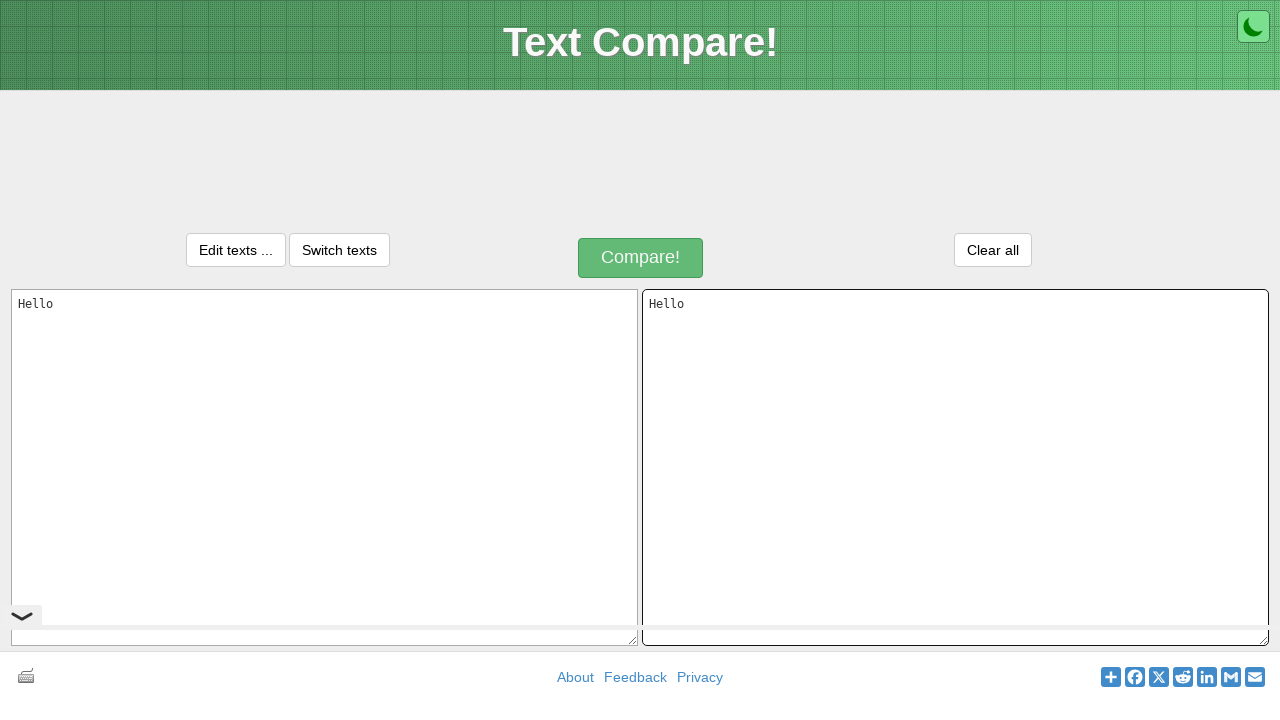